Navigates to the login page and verifies that the URL contains "app"

Starting URL: https://ineuron-courses.vercel.app/login

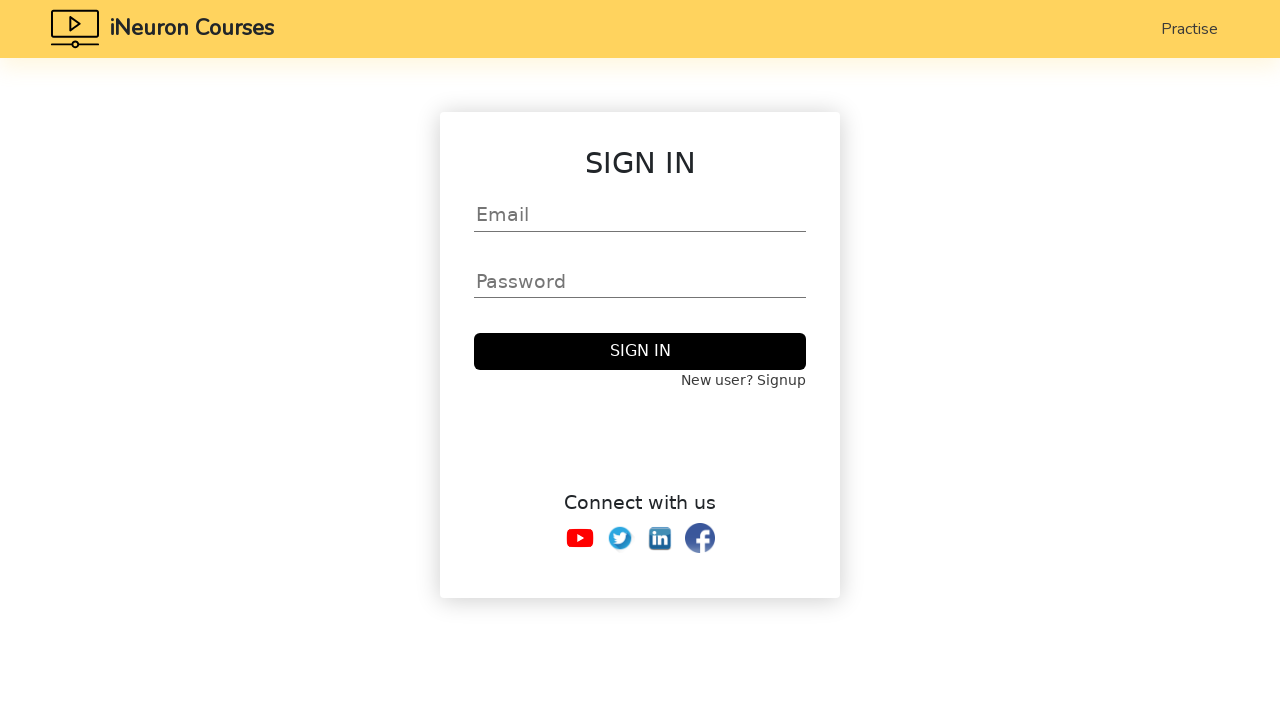

Navigated to login page at https://ineuron-courses.vercel.app/login
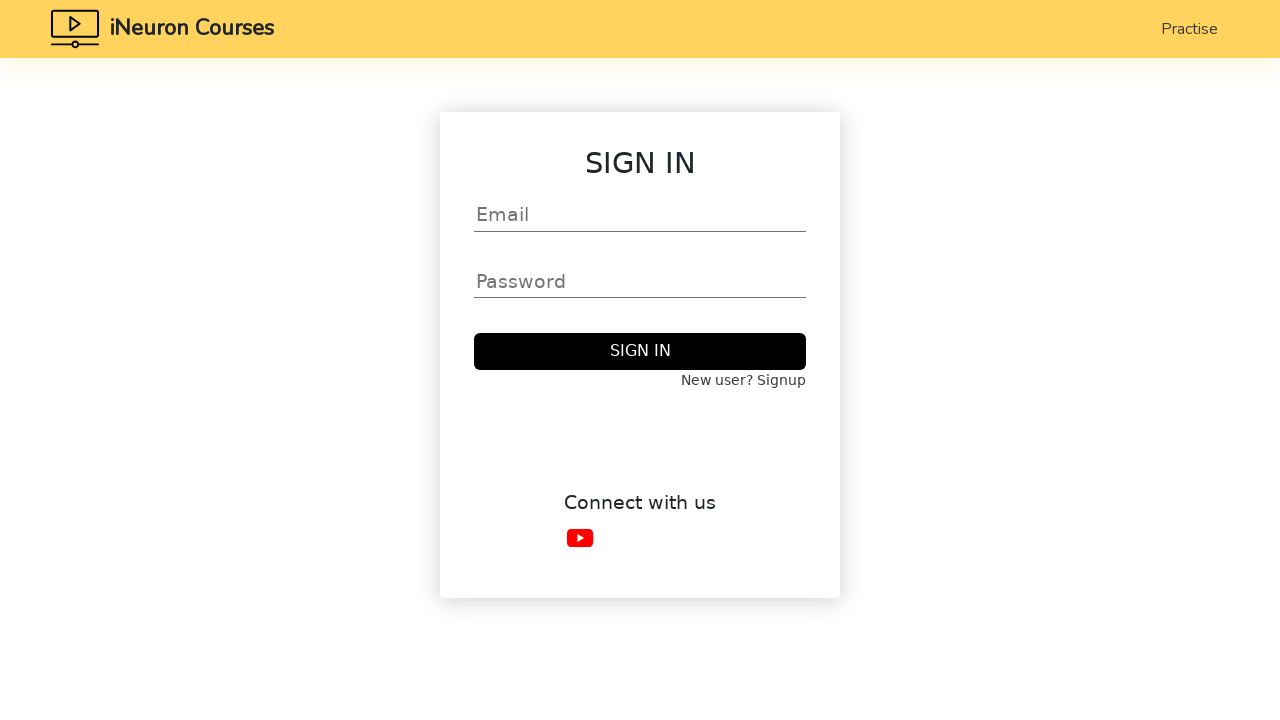

Verified that the URL contains 'app'
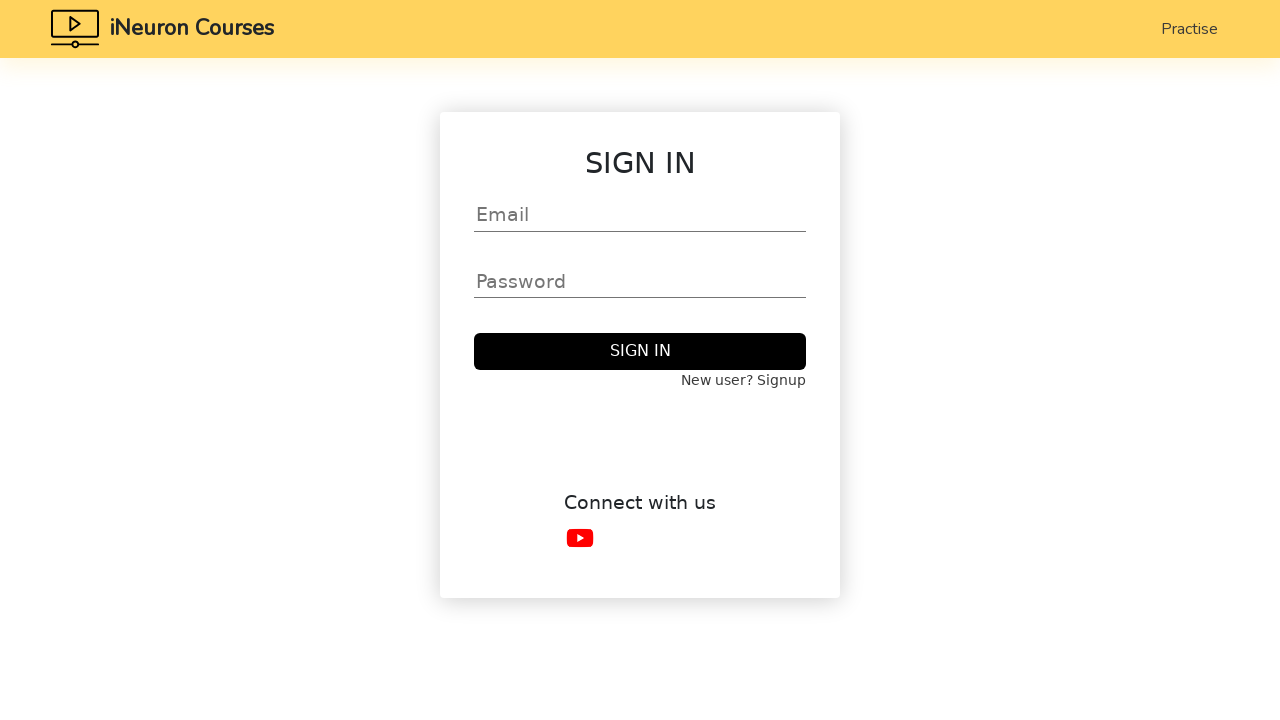

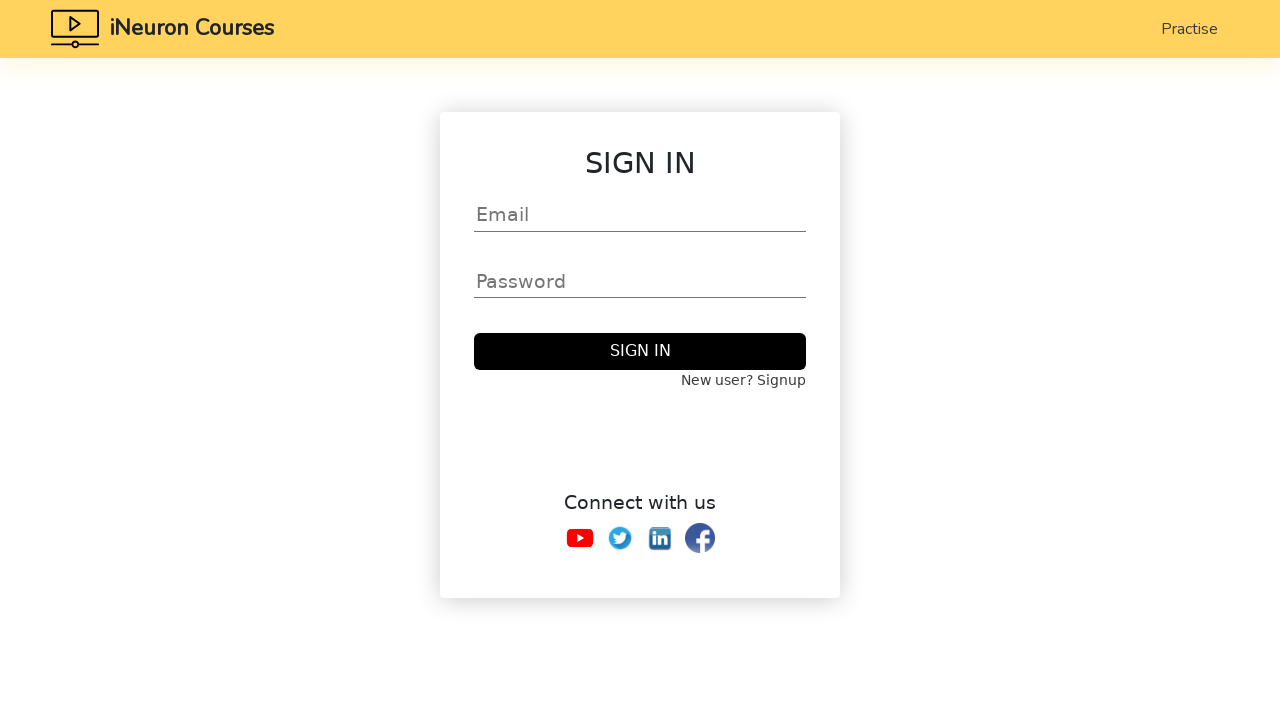